Tests photo slideshow functionality on a coffee shop website by navigating to the staff section, clicking a card button, and interacting with the slideshow arrow navigation

Starting URL: https://mypollycoffee.tilda.ws

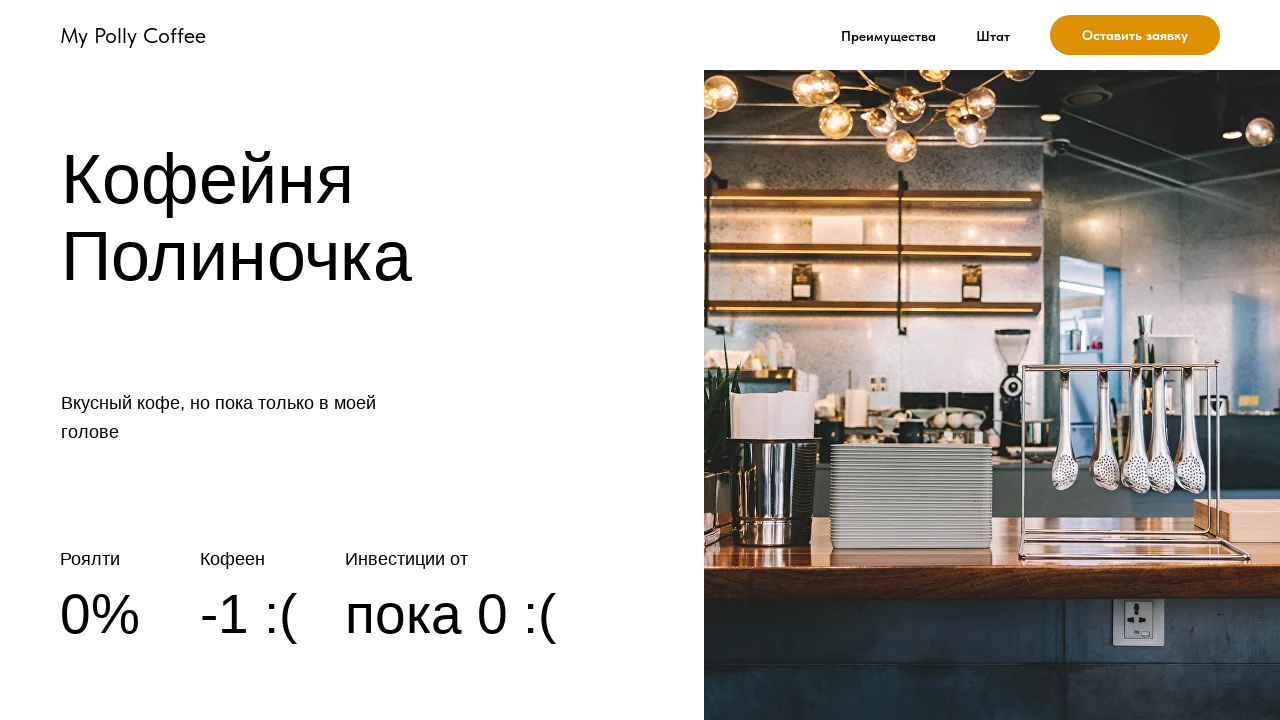

Set viewport size to 1078x800
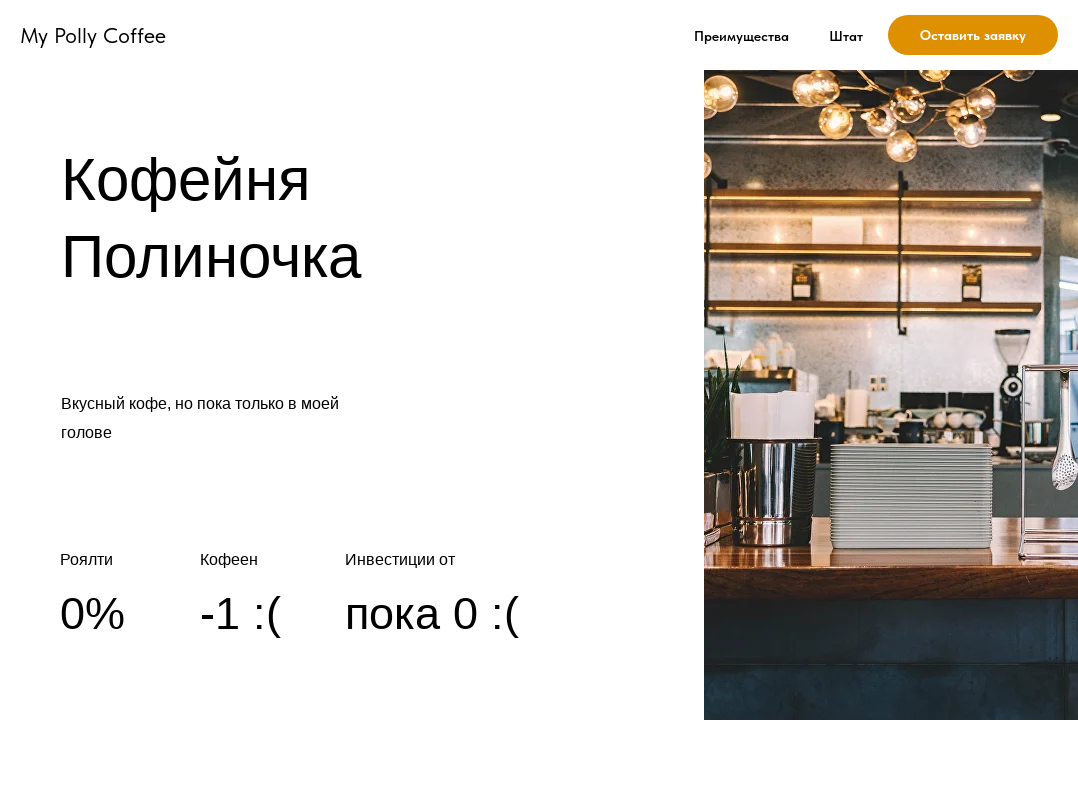

Clicked on 'Штат' (Staff) link to navigate to staff section at (846, 36) on text=Штат
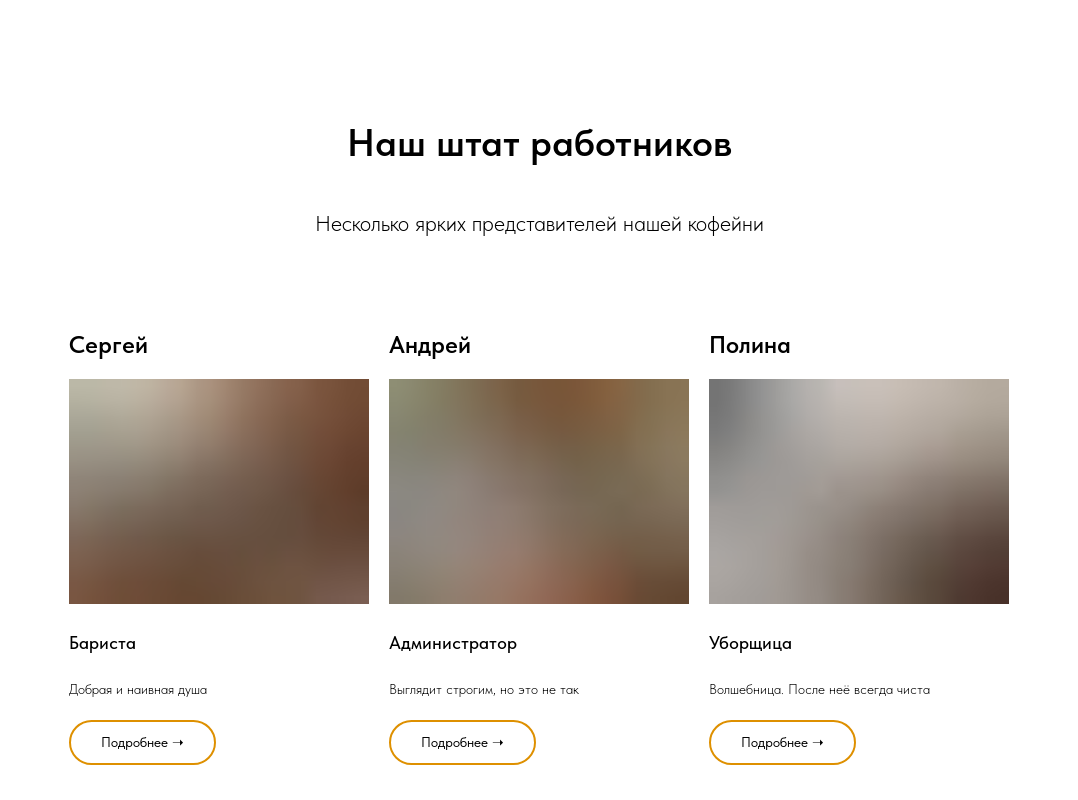

Clicked on staff card button to open employee profile at (462, 742) on #cardbtn2_664328264
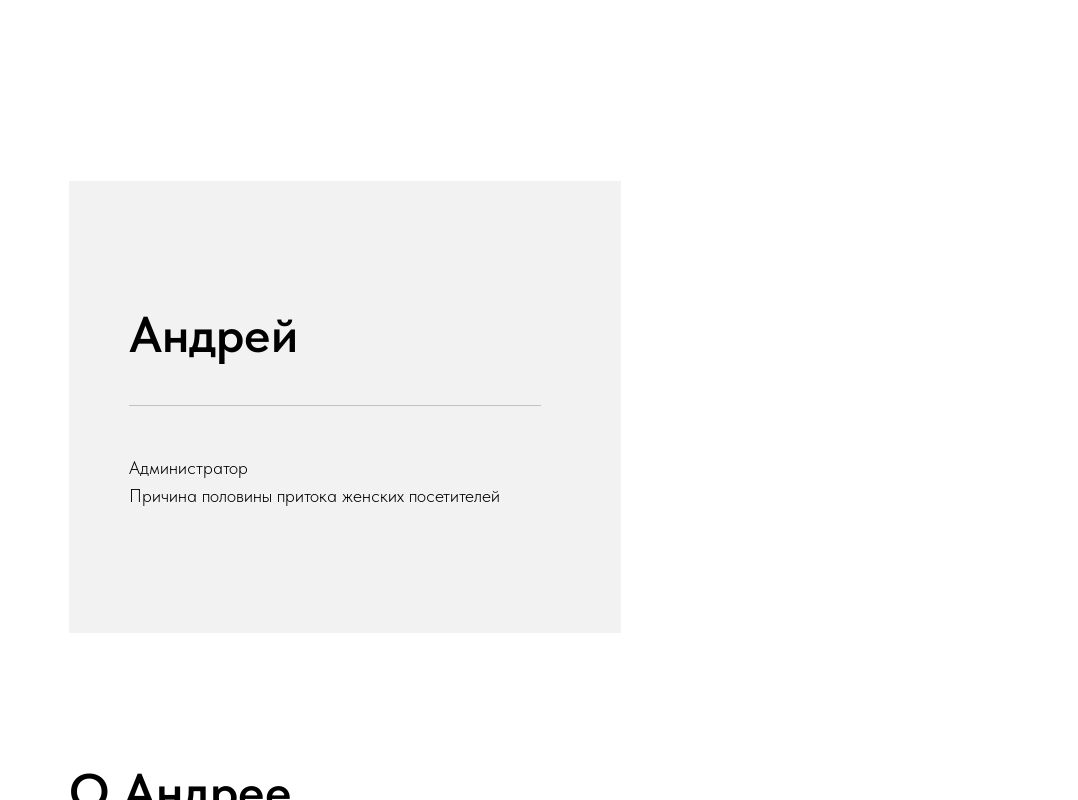

Clicked right arrow to navigate to next photo in slideshow at (939, 401) on .t-slds__arrow-right
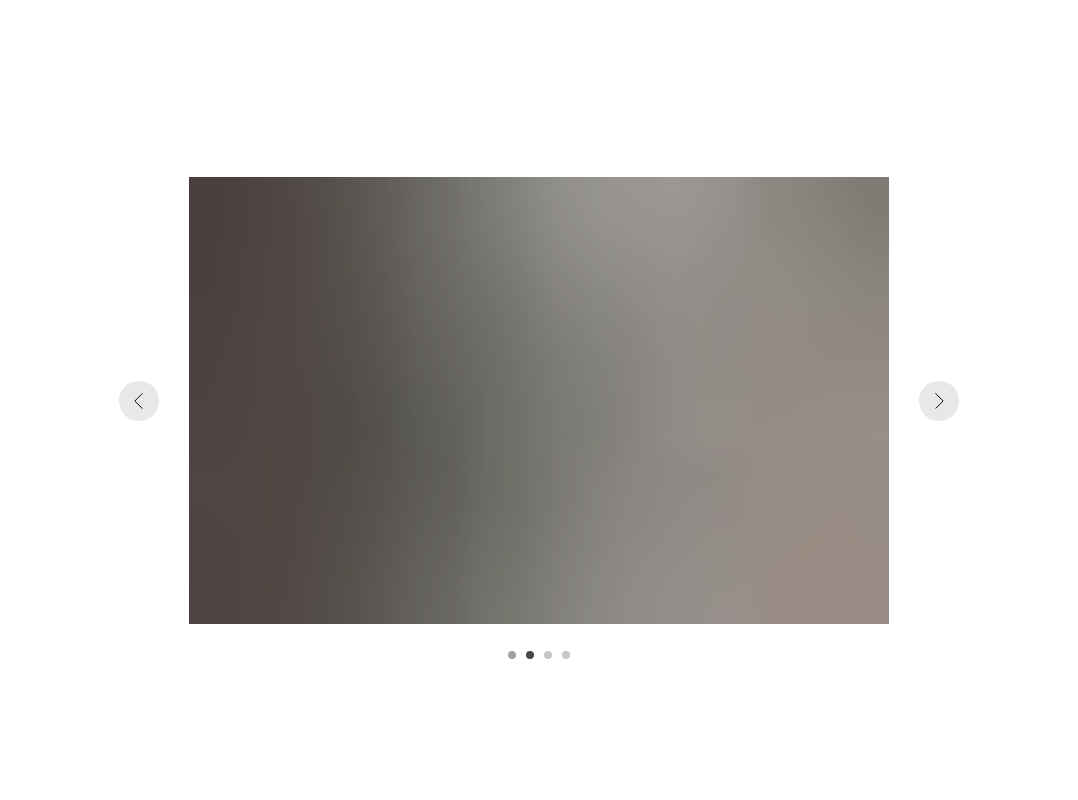

Hovered over right arrow navigation button at (939, 401) on .t-slds__arrow-right
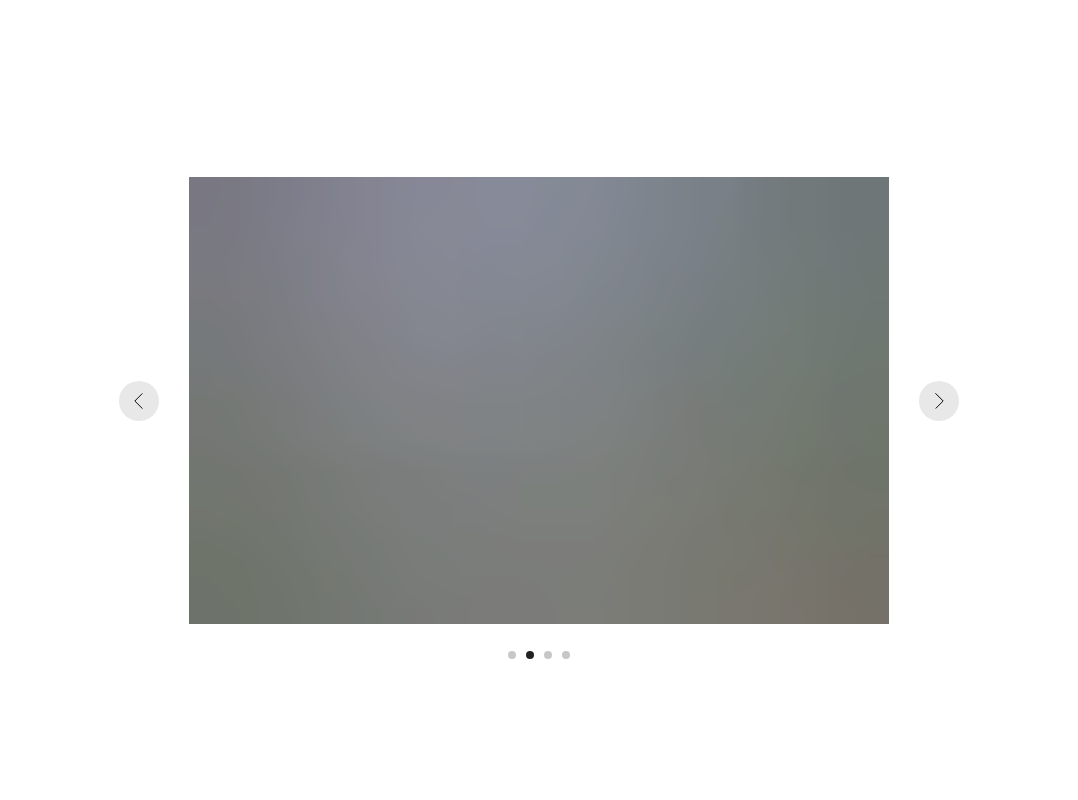

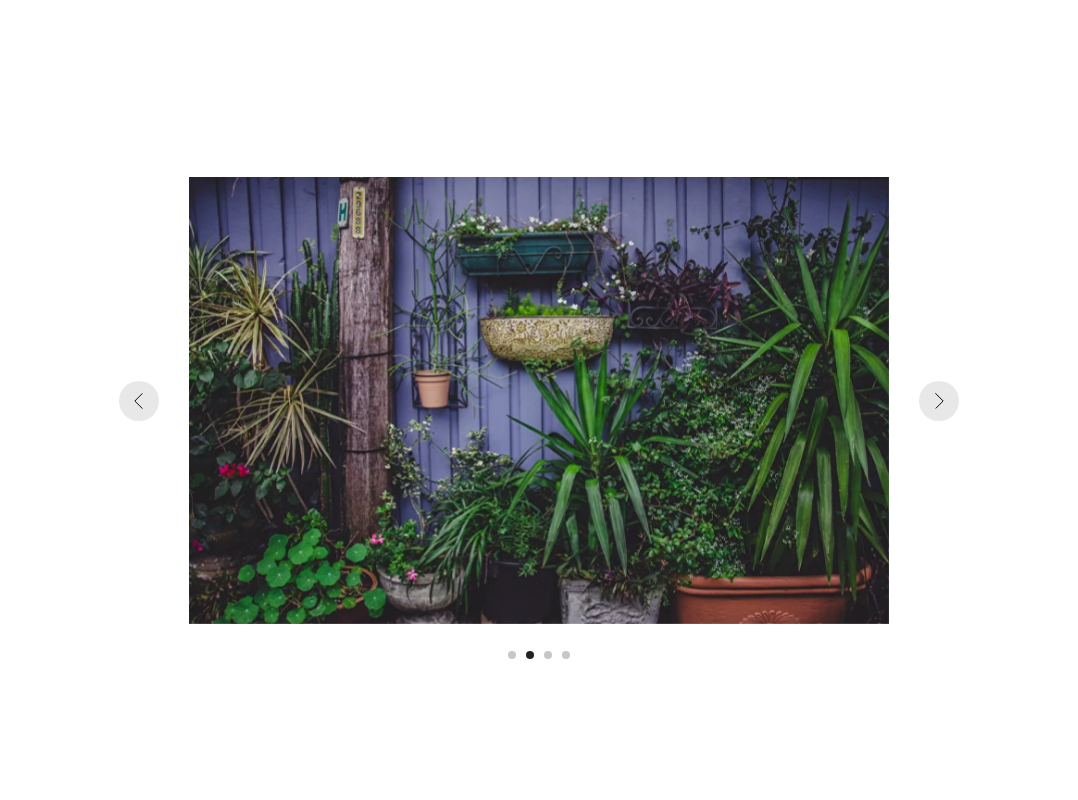